Tests drag and drop by offset action from draggable element to target position

Starting URL: https://crossbrowsertesting.github.io/drag-and-drop

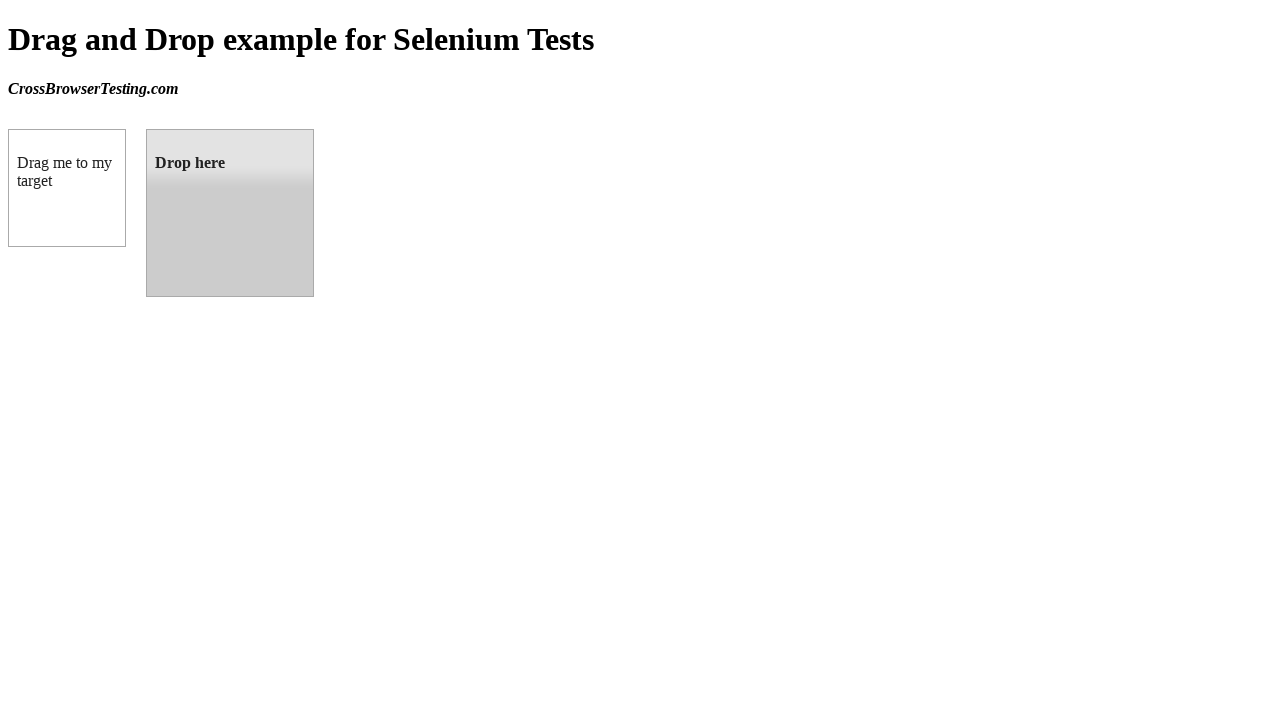

Waited for draggable element to load
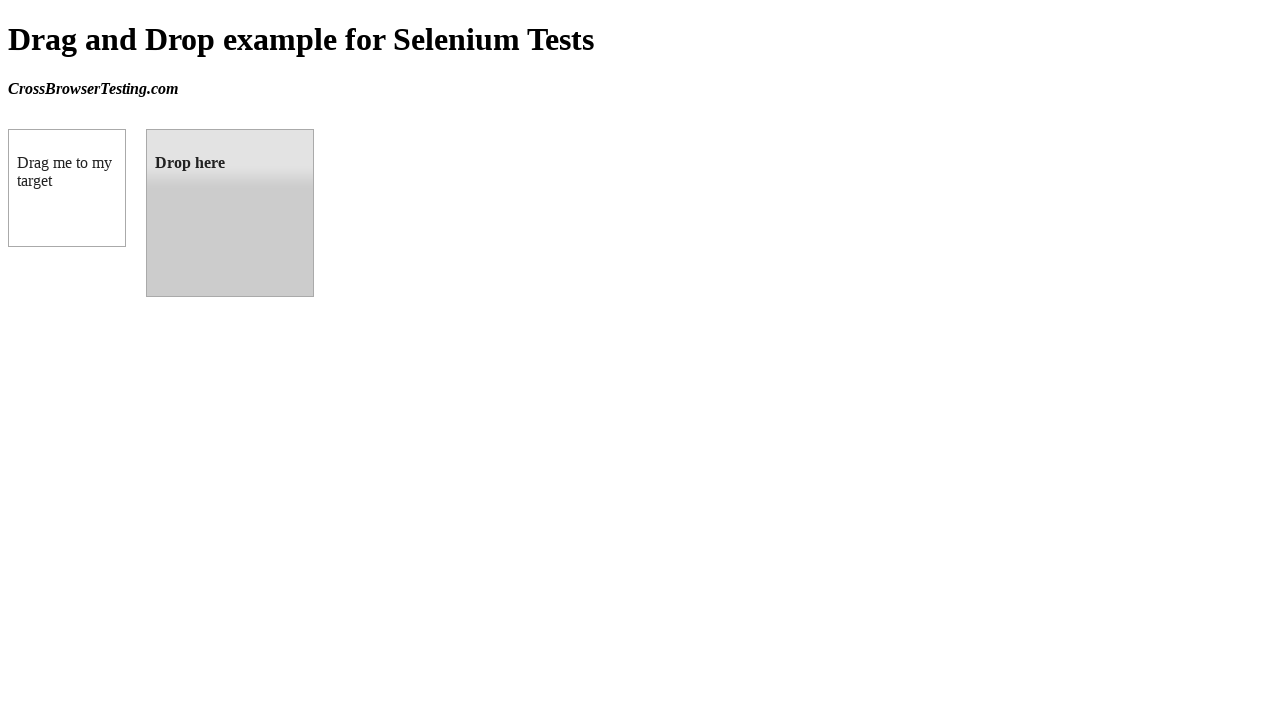

Waited for droppable element to load
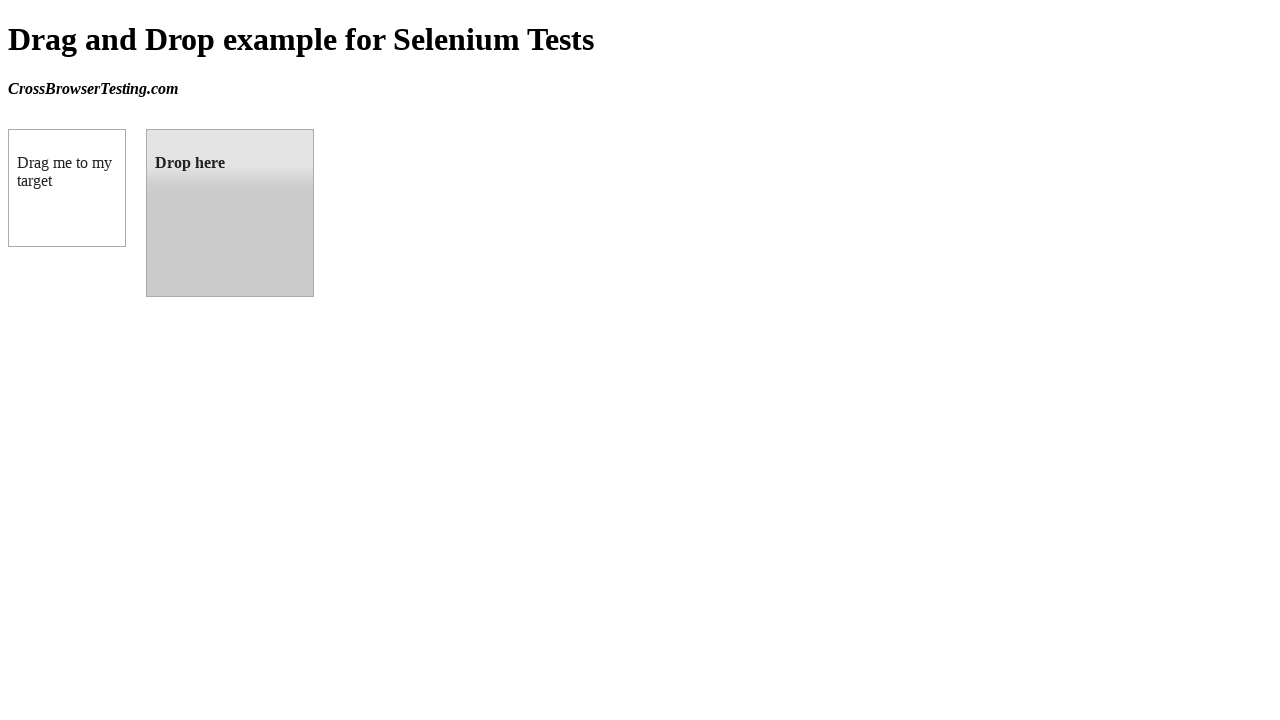

Retrieved bounding box of droppable target element
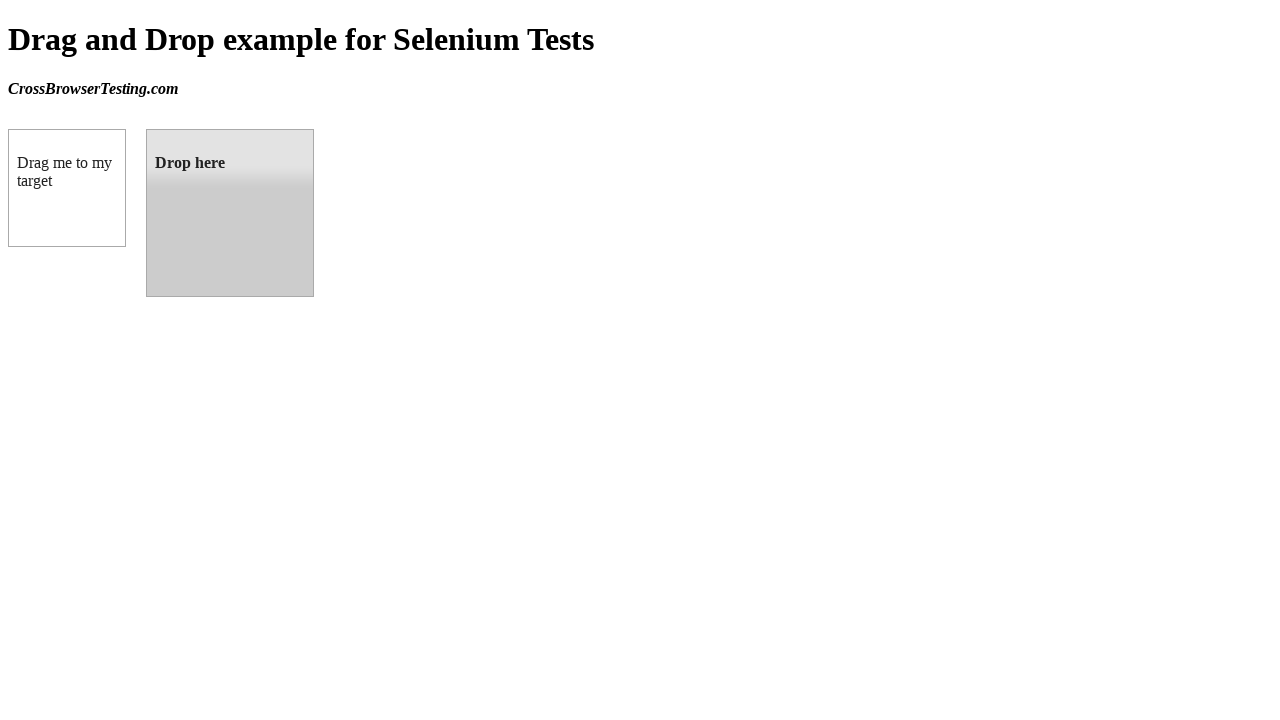

Performed drag and drop from draggable element to droppable target at (230, 213)
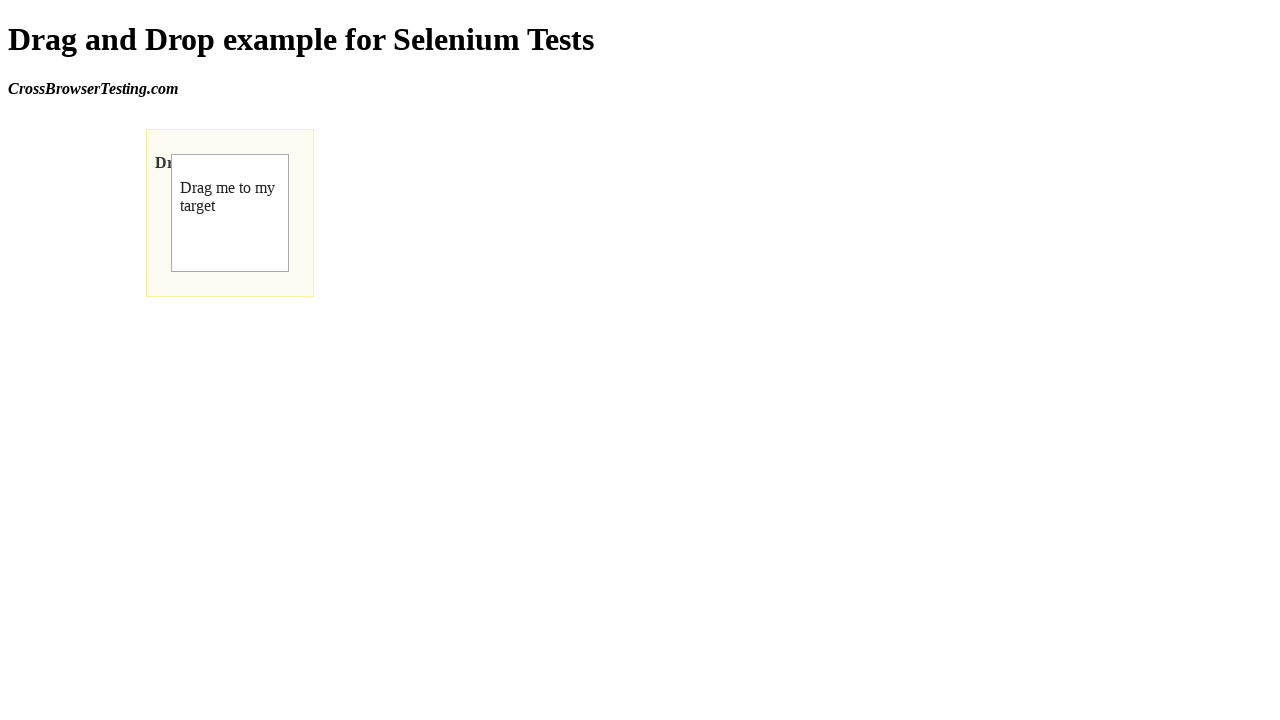

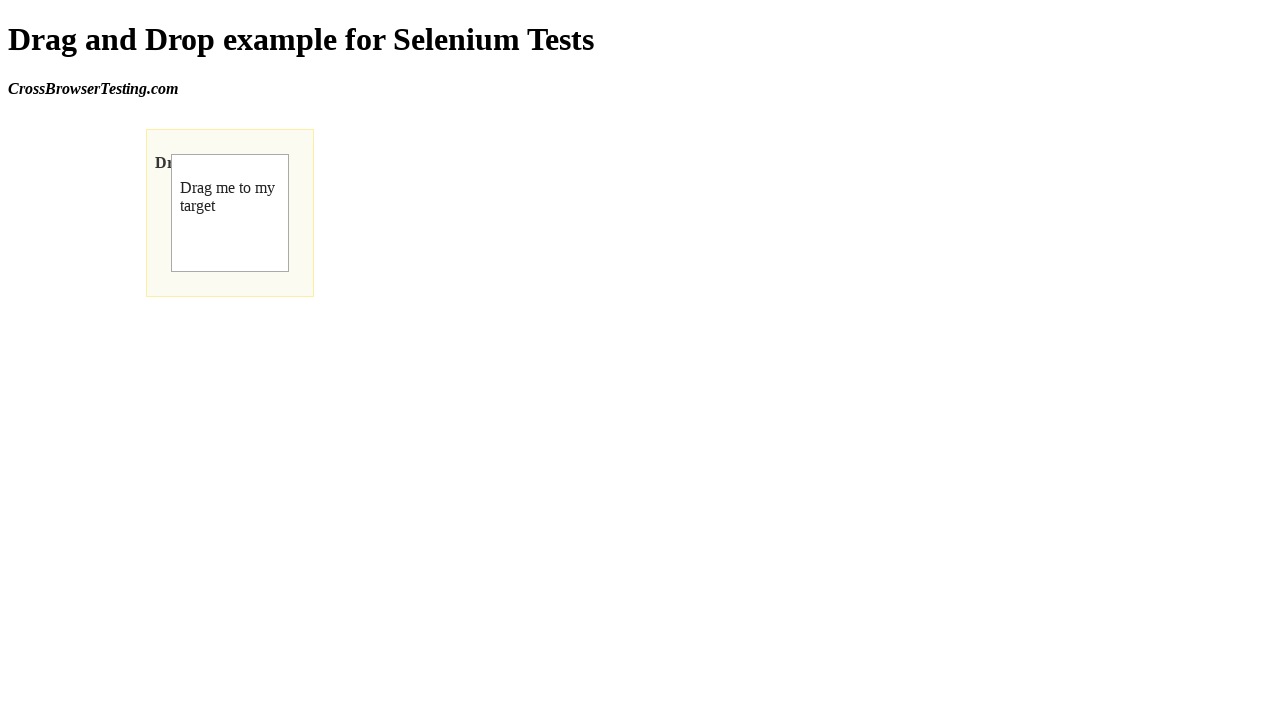